Navigates to the Rediff mail login page and clicks on the "Forgot Password?" link to access the password recovery page.

Starting URL: https://mail.rediff.com/cgi-bin/login.cgi

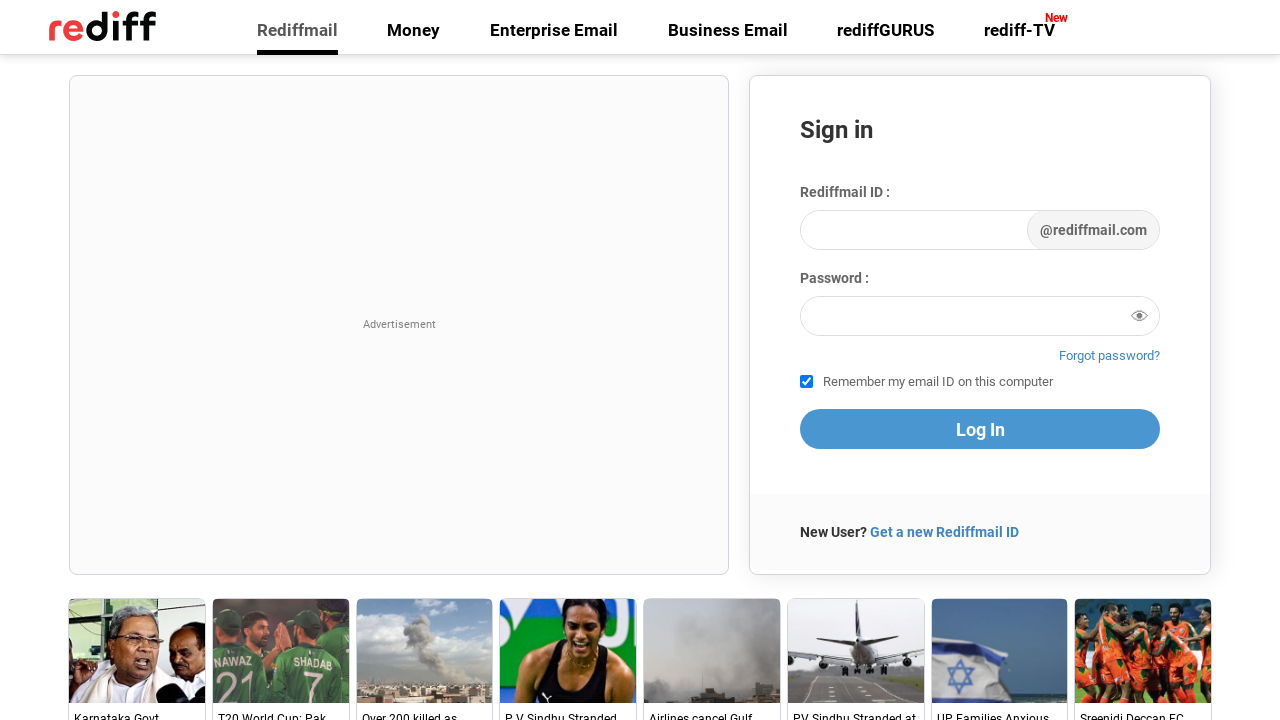

Navigated to Rediff mail login page
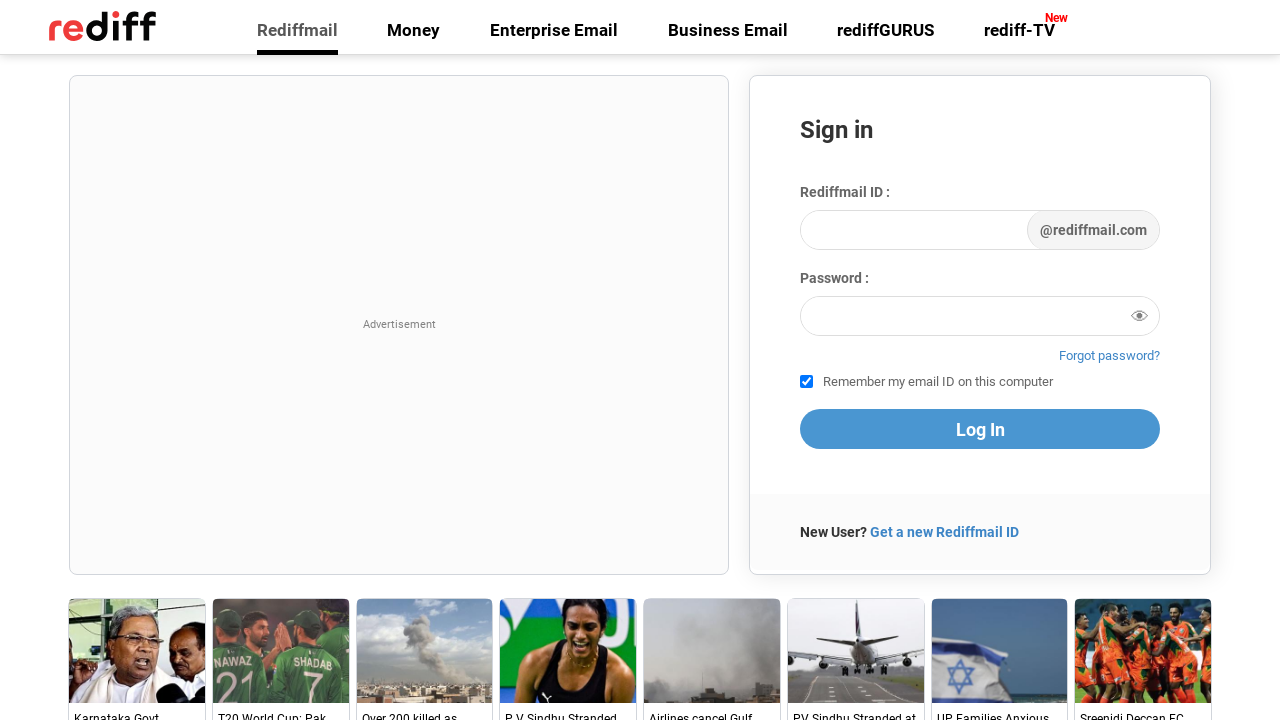

Waited for links to load on the page
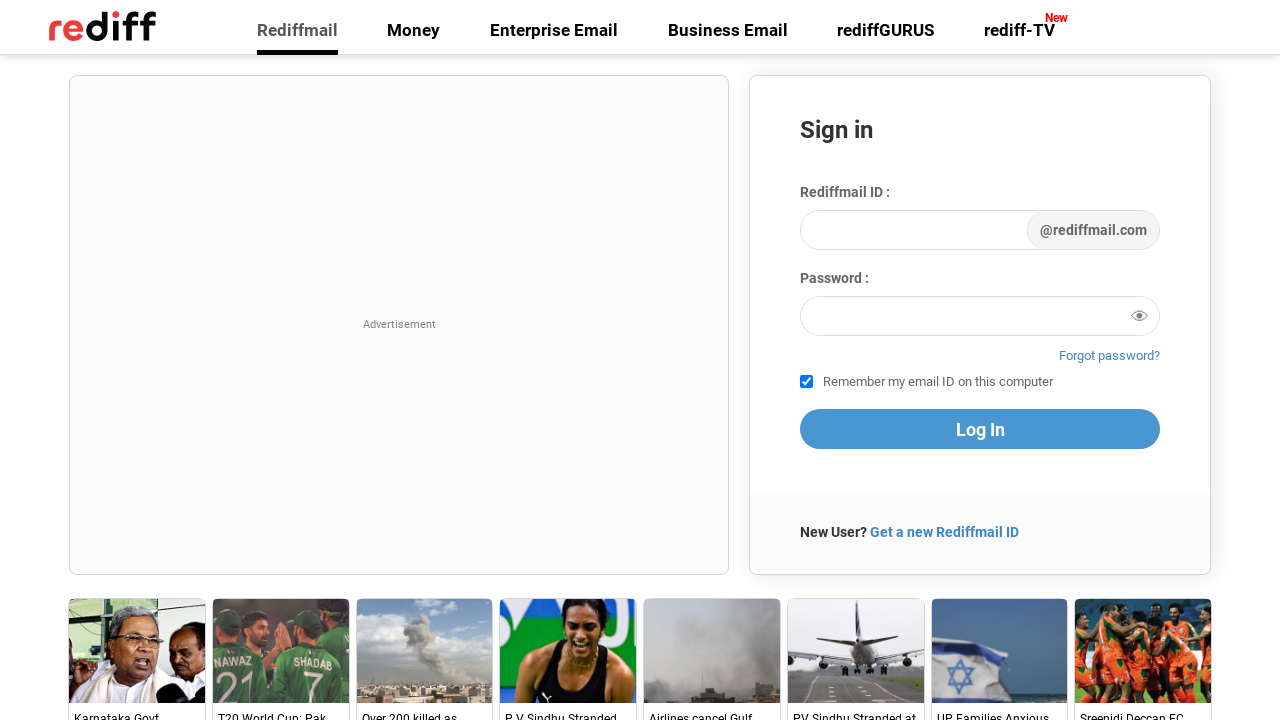

Clicked on the 'Forgot Password?' link to access password recovery page at (1110, 356) on a:text('Forgot Password?')
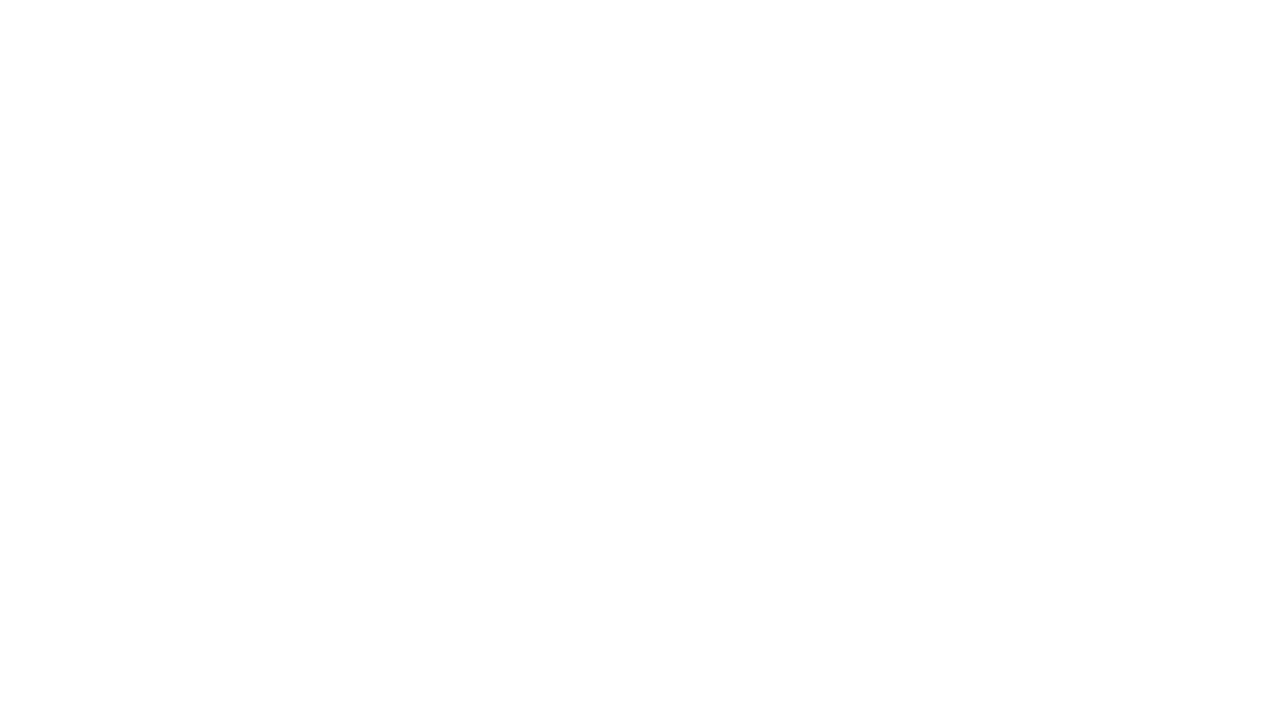

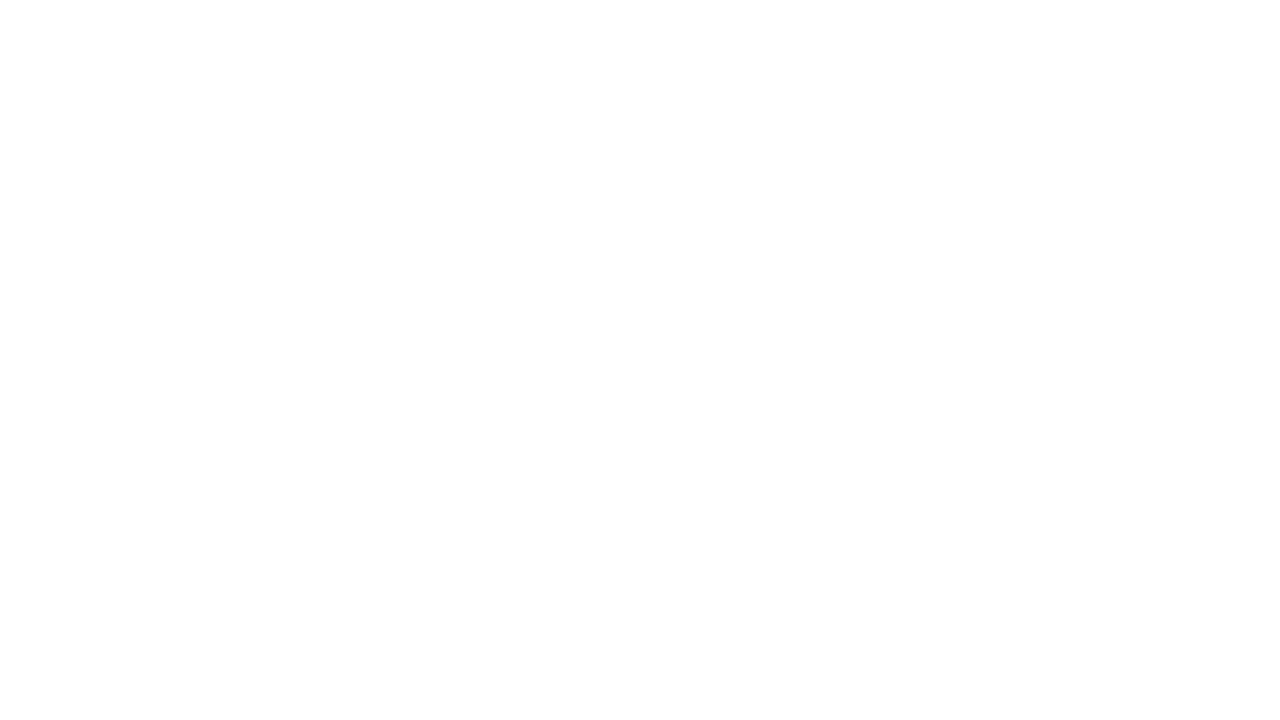